Tests a practice form by filling out various form fields including name, email, password, checkbox, dropdown, radio button, and date, then submits the form and verifies the success message.

Starting URL: https://rahulshettyacademy.com/angularpractice/

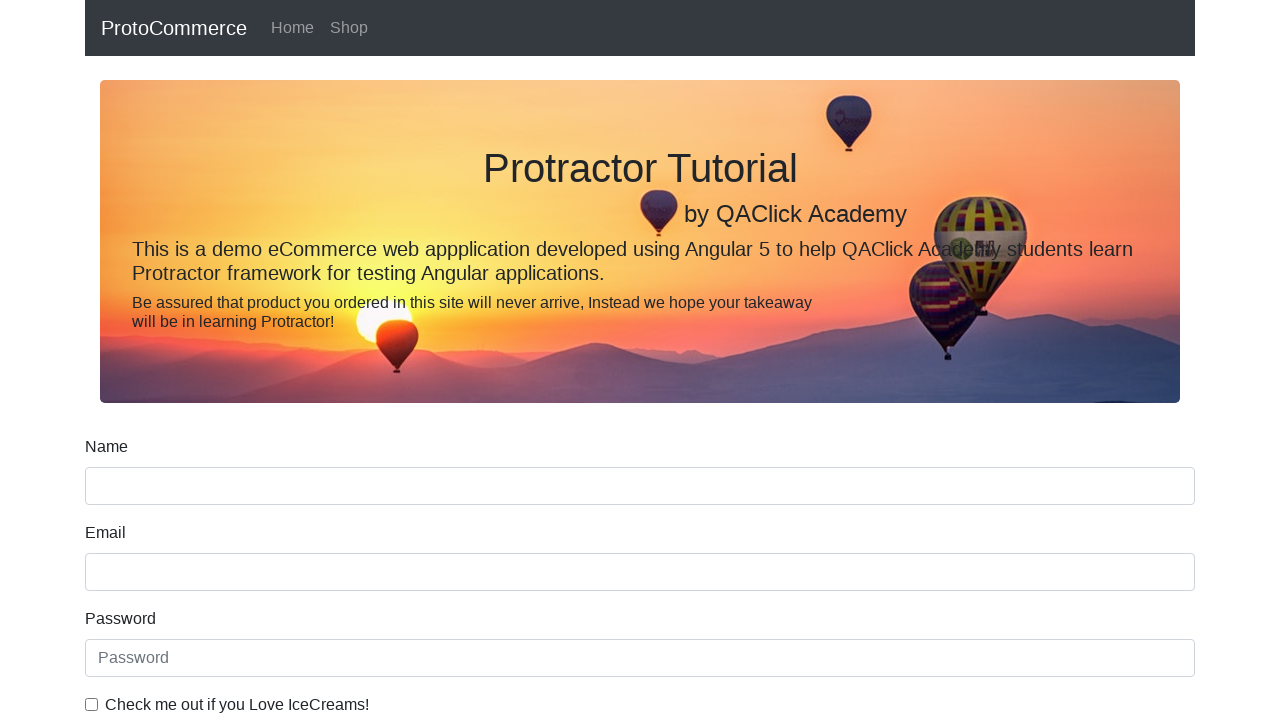

Filled name field with 'Esteban Huarcaya Curo' on input[name='name']
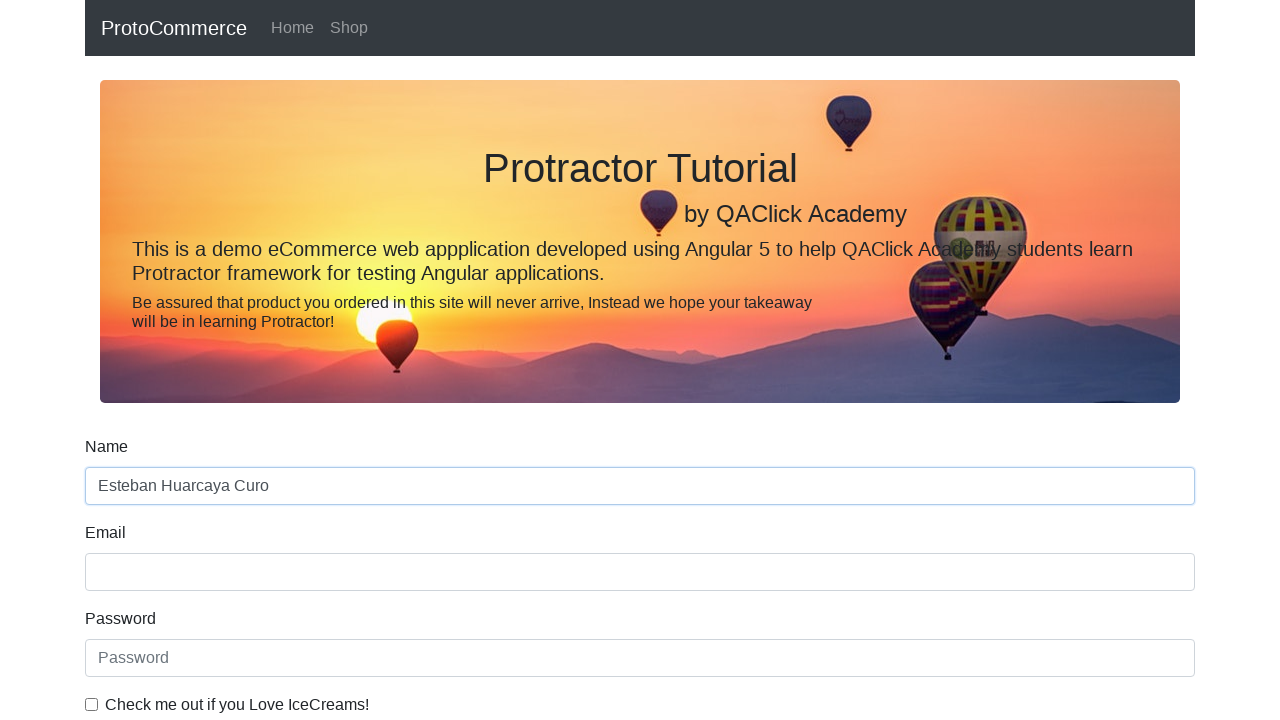

Filled email field with 'estebanhuarcayacuro@gmail.com' on input[name='email']
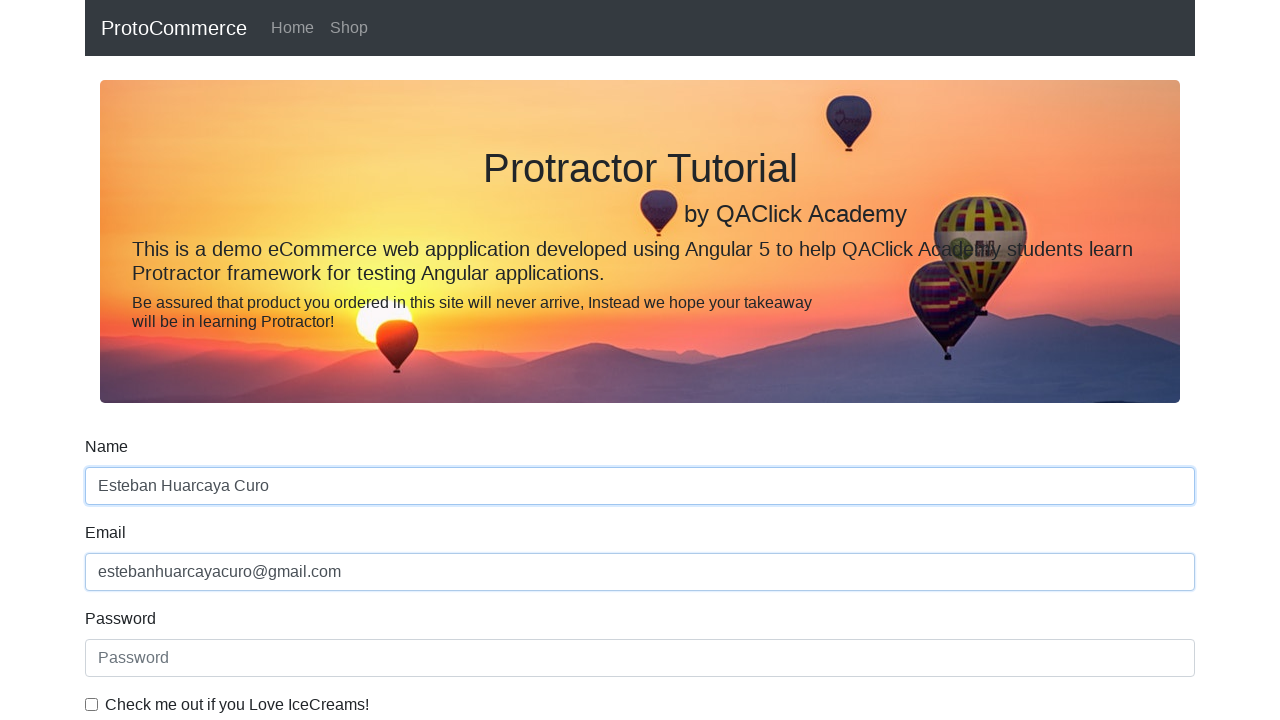

Filled password field with '123456' on #exampleInputPassword1
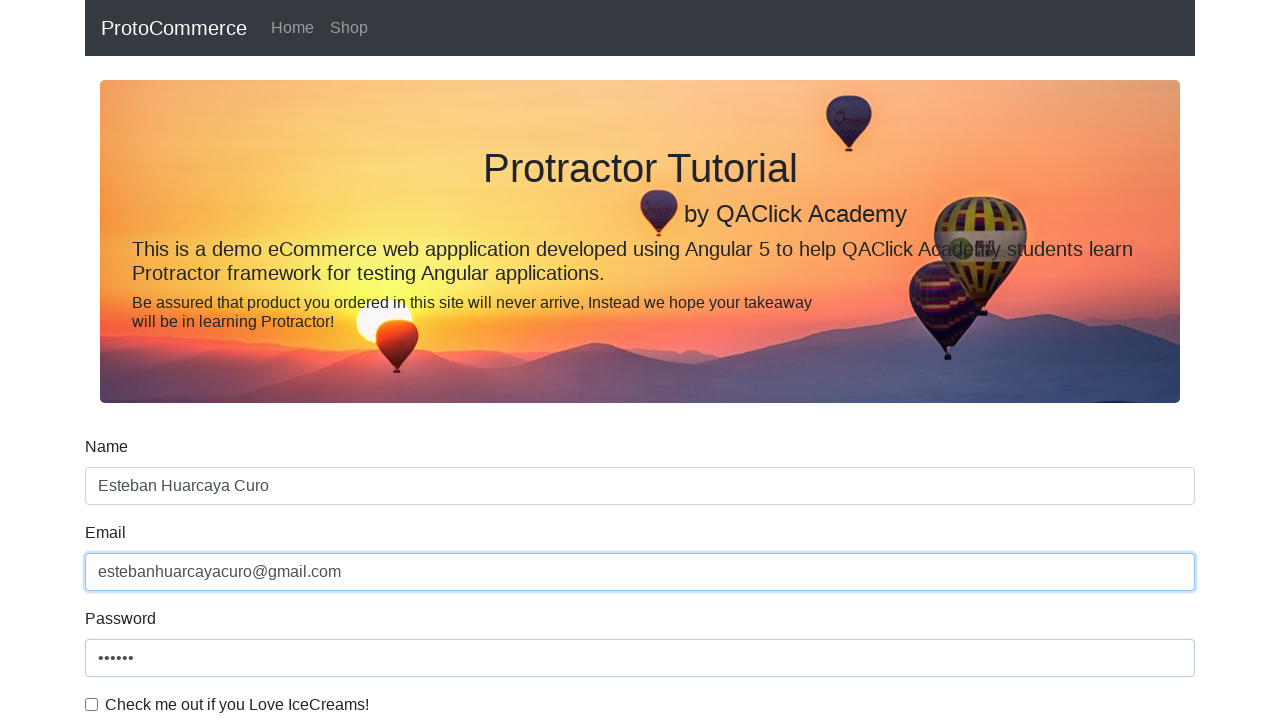

Clicked checkbox for agreeing to terms at (92, 704) on #exampleCheck1
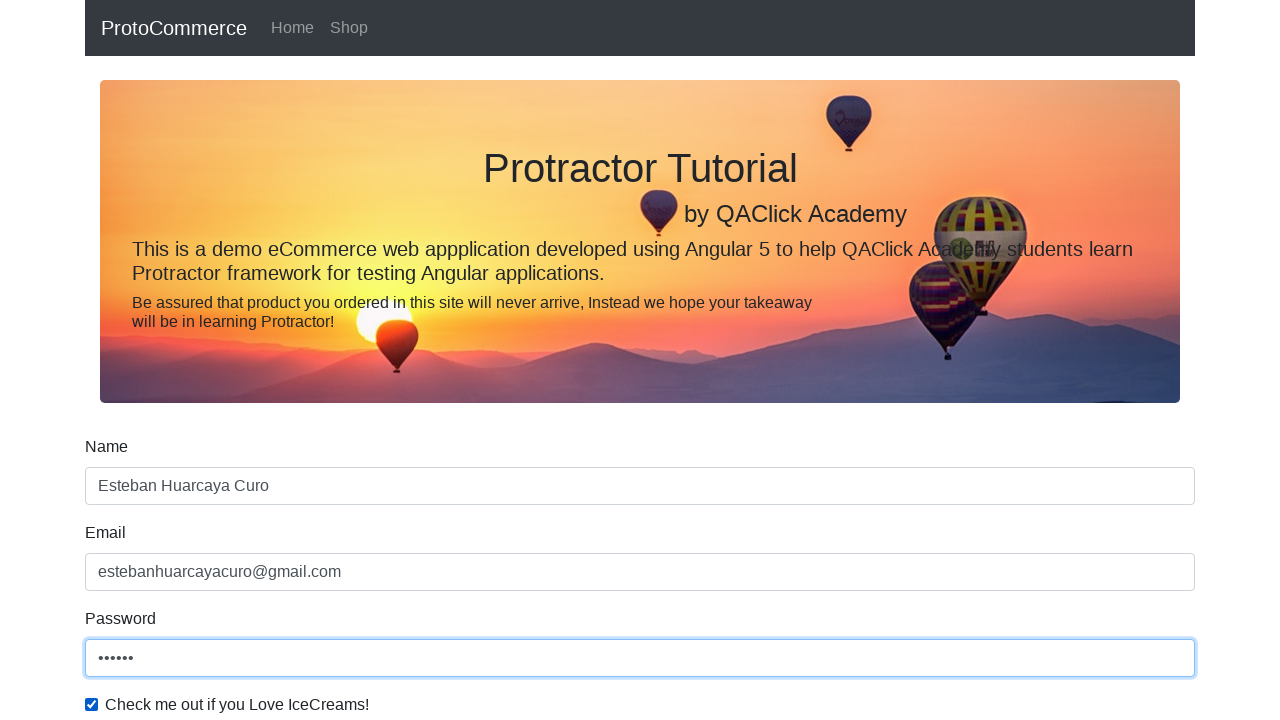

Selected 'Male' from gender dropdown on #exampleFormControlSelect1
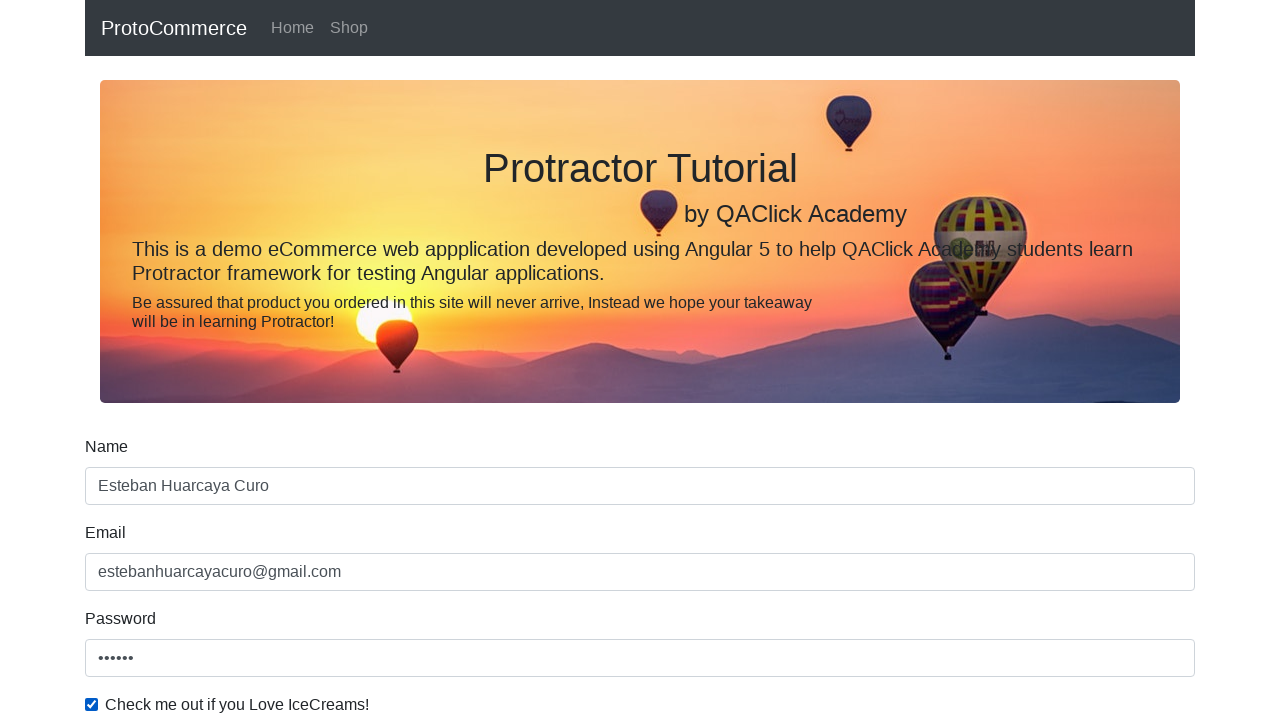

Clicked radio button for student status at (238, 360) on #inlineRadio1
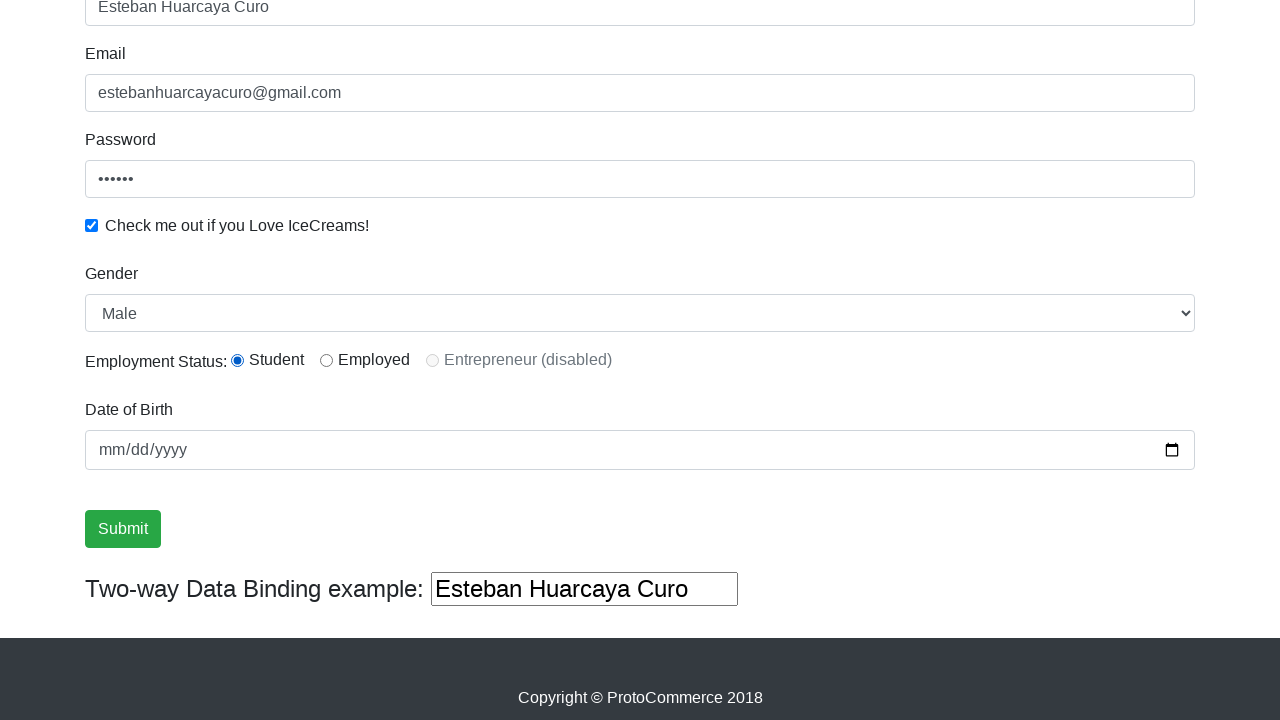

Filled birthday field with '2023-04-25' on input[name='bday']
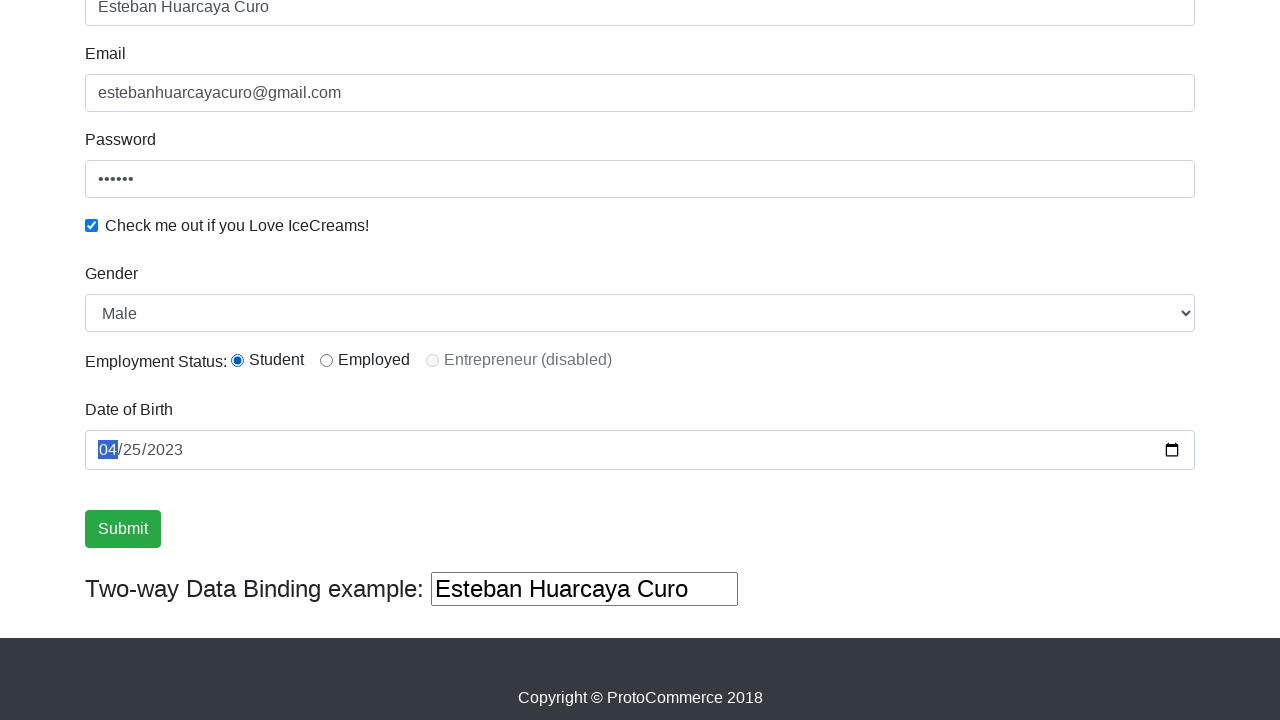

Clicked submit button to submit the form at (123, 529) on .btn-success
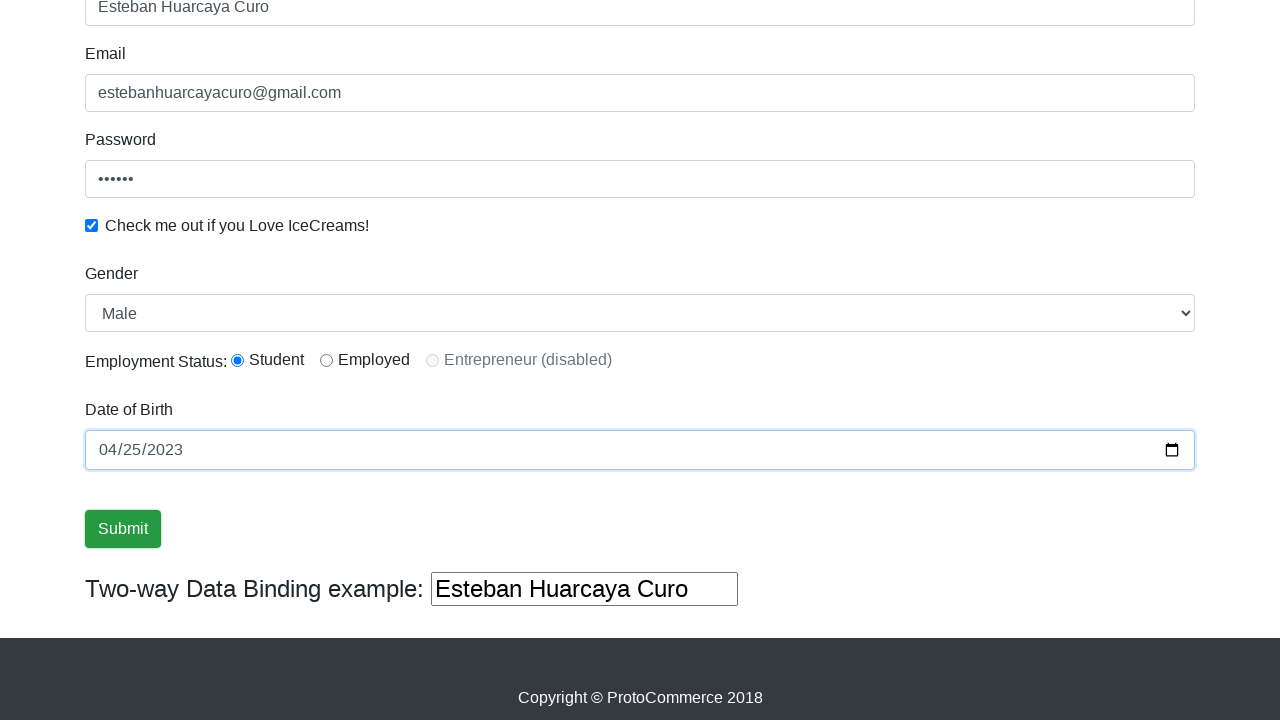

Success message appeared confirming form submission
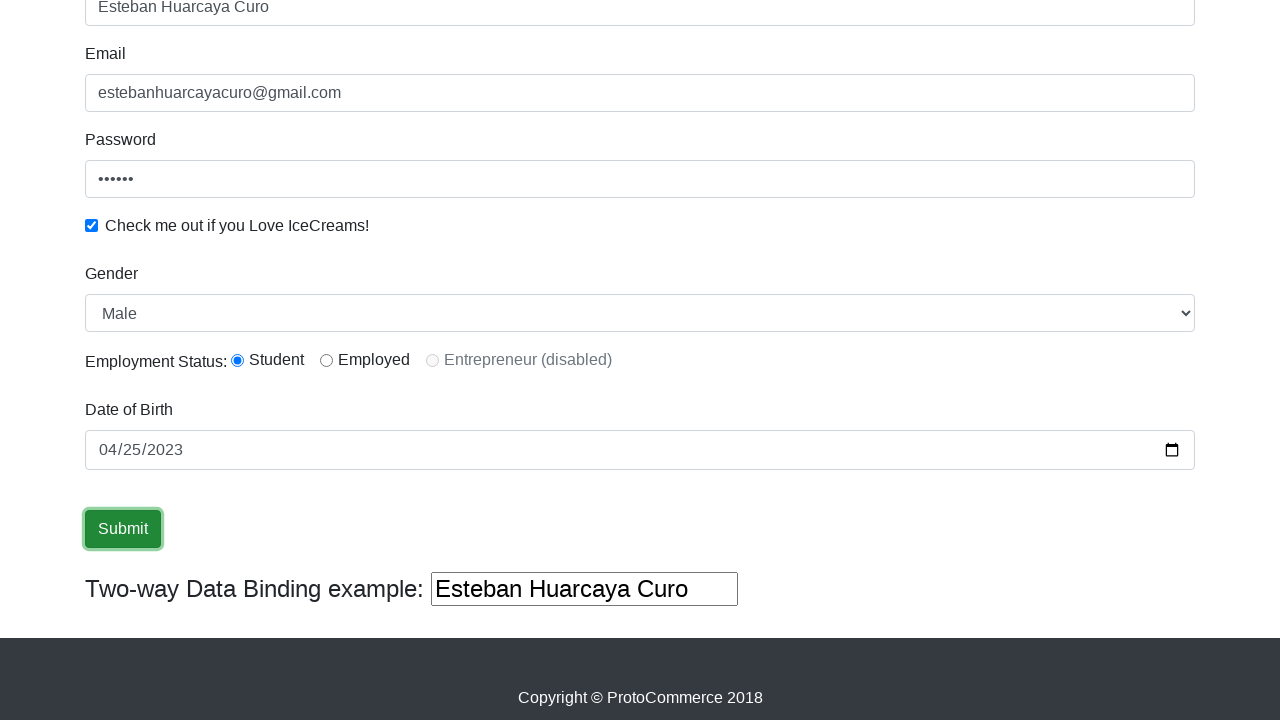

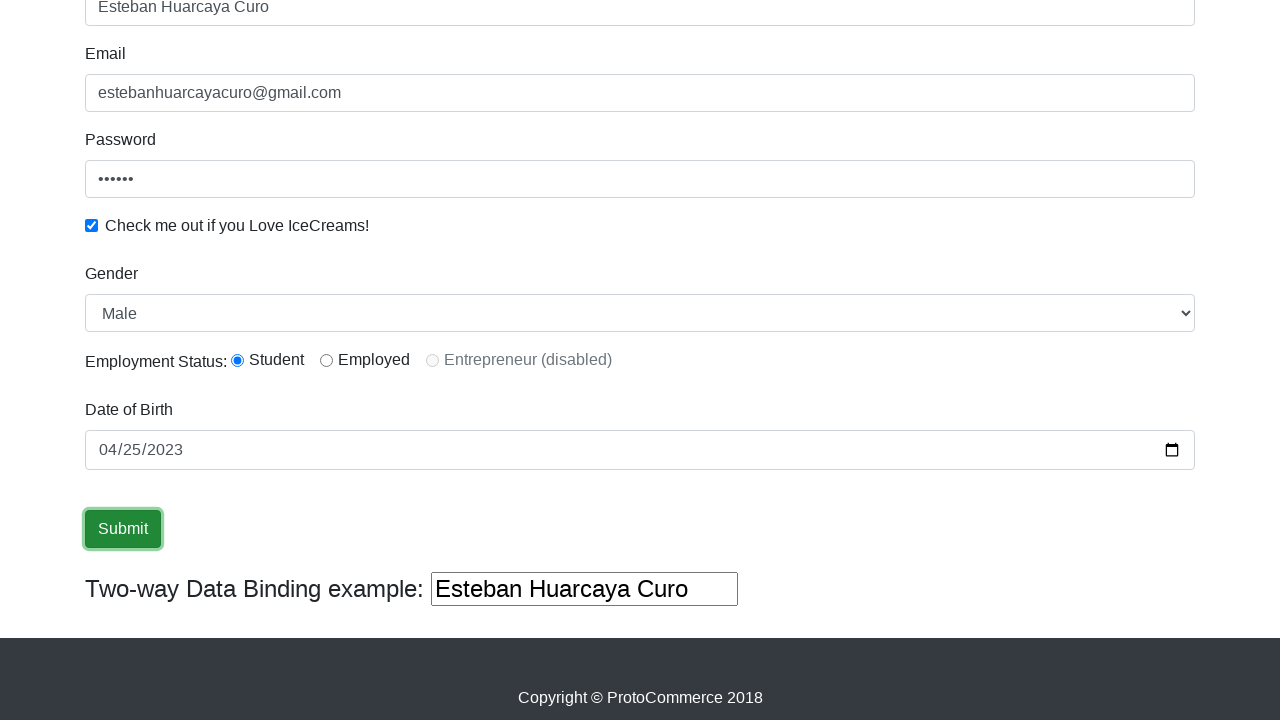